Tests the Mikutap interactive music/visual application by clicking the START button and then clicking multiple positions on the canvas to trigger visual and audio effects.

Starting URL: https://aidn.jp/mikutap/

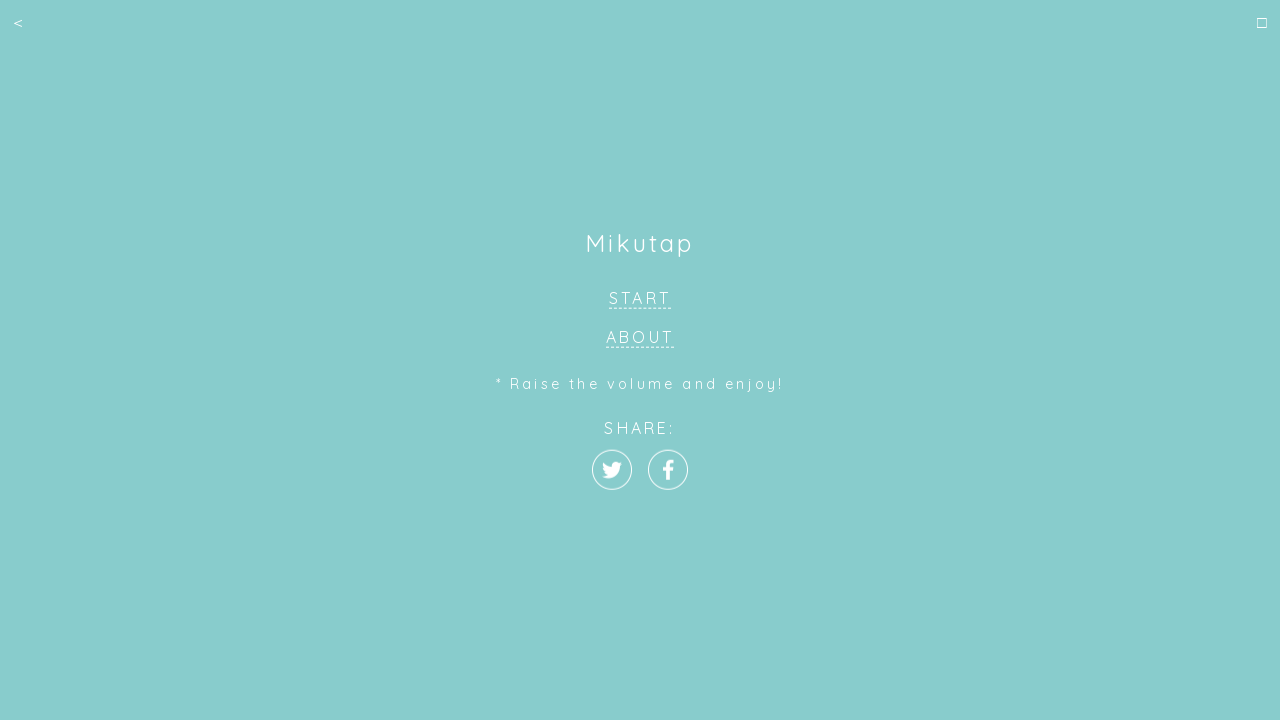

Clicked the START link to begin Mikutap application at (640, 298) on internal:role=link[name="START"i]
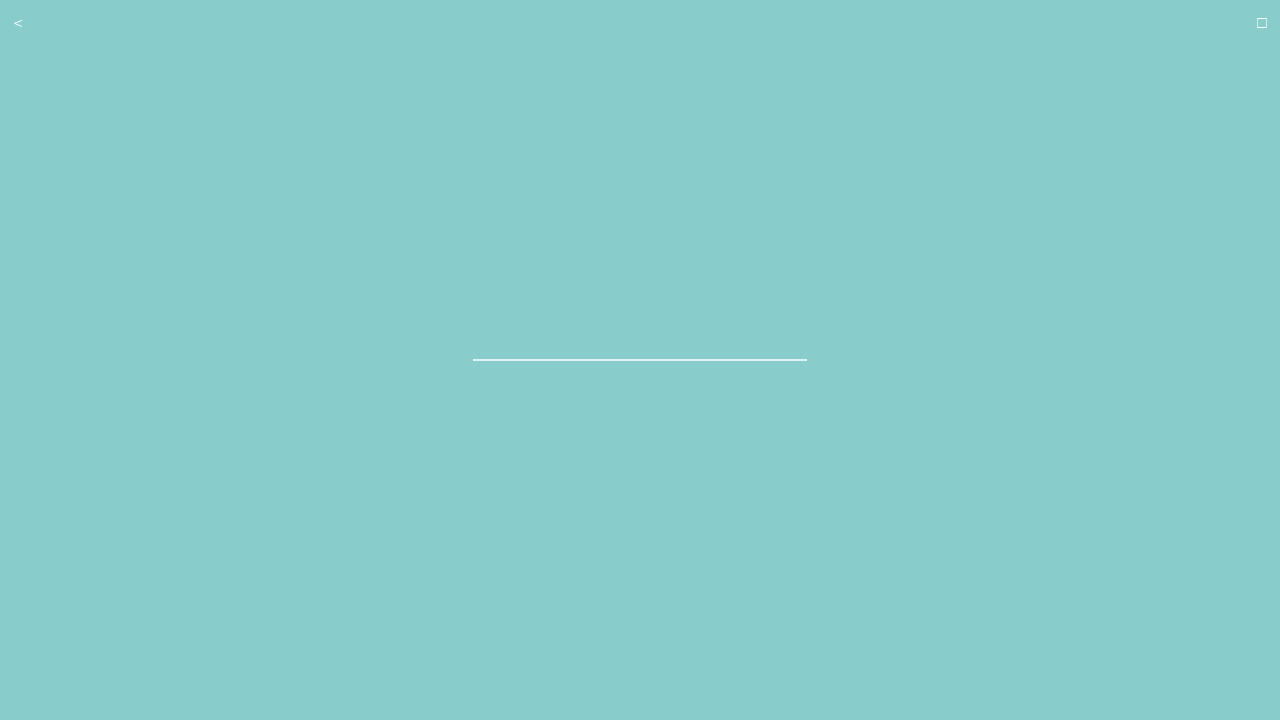

Clicked canvas at position (613, 306) to trigger visual and audio effect at (613, 306) on canvas
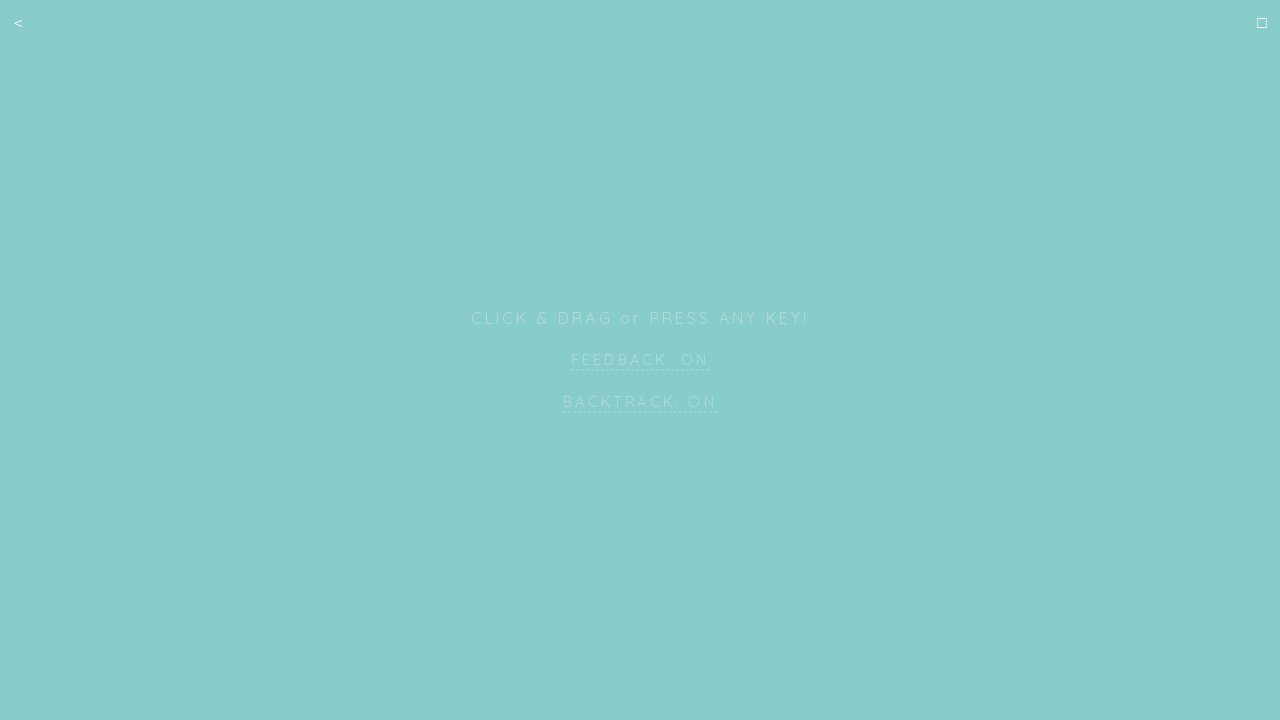

Clicked canvas at position (864, 162) to trigger visual and audio effect at (864, 162) on canvas
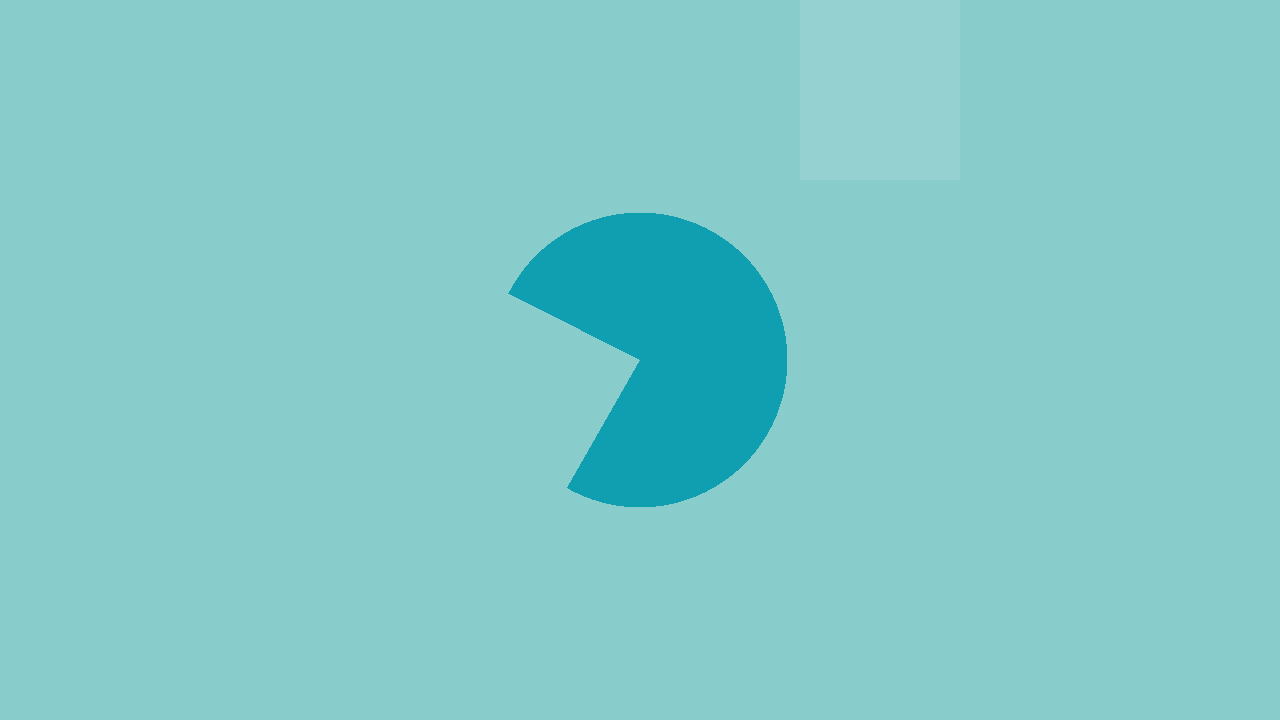

Clicked canvas at position (867, 422) to trigger visual and audio effect at (867, 422) on canvas
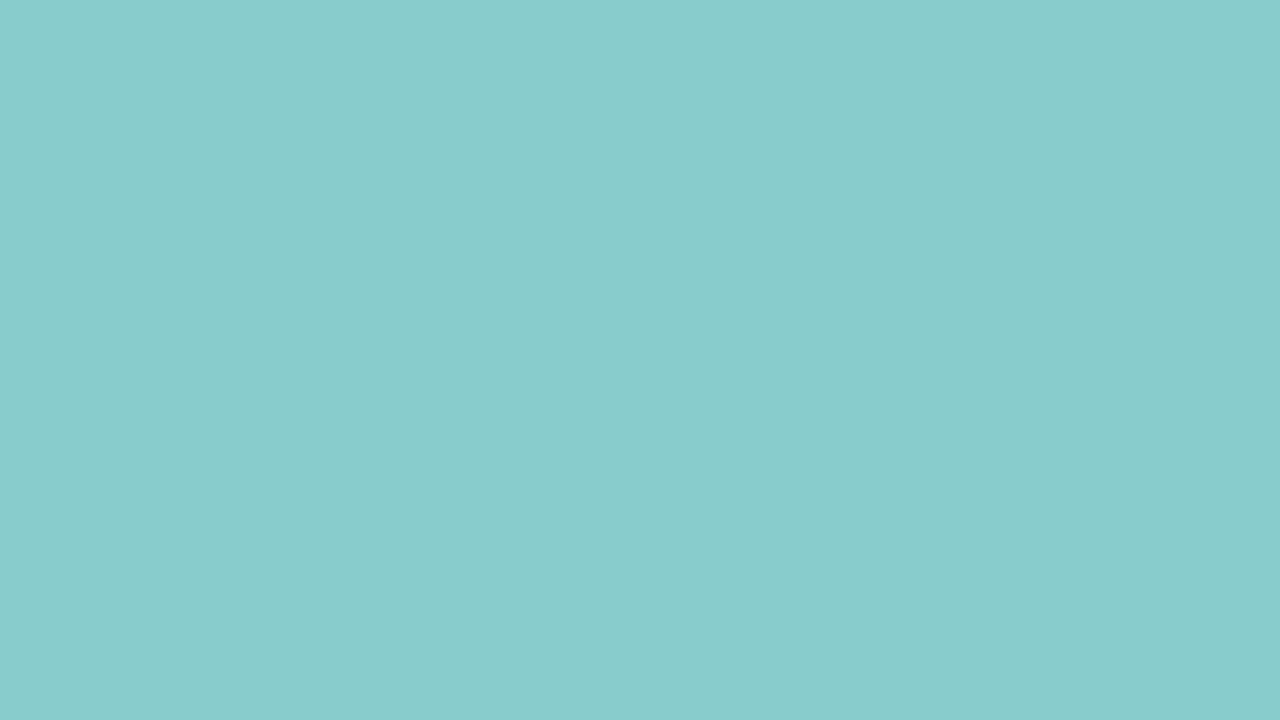

Clicked canvas at position (486, 412) to trigger visual and audio effect at (486, 412) on canvas
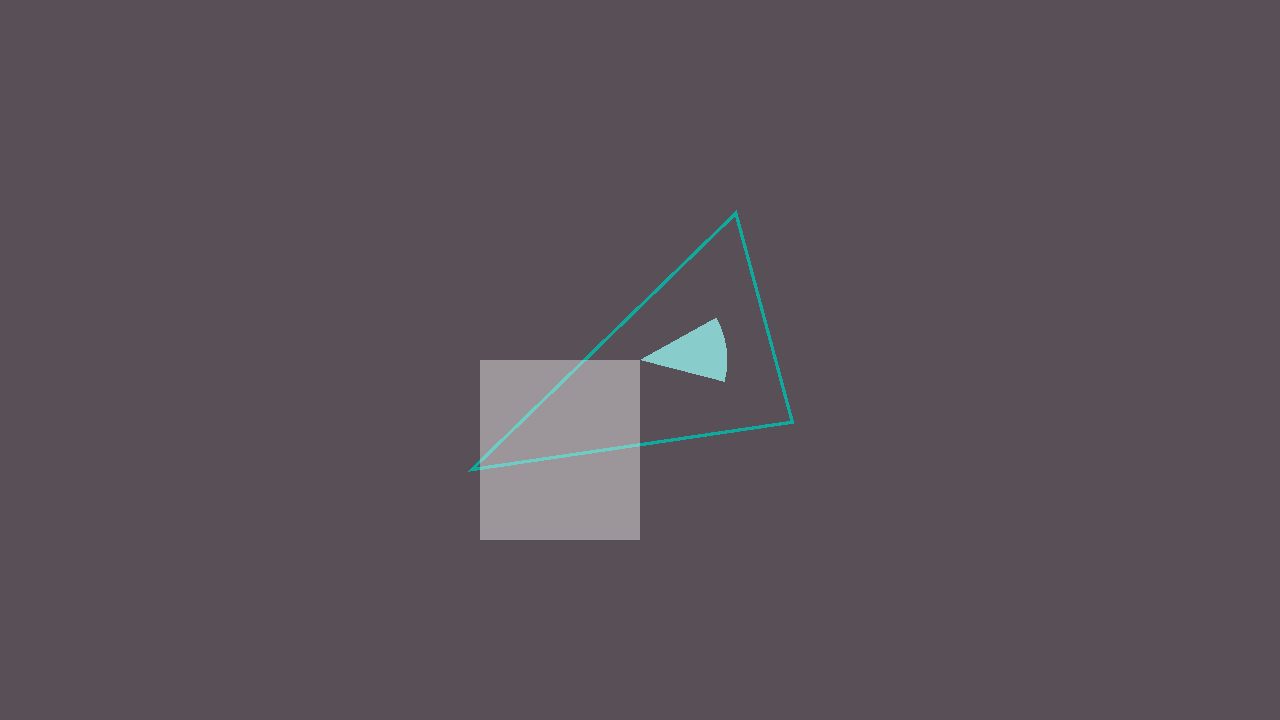

Clicked canvas at position (891, 290) to trigger visual and audio effect at (891, 290) on canvas
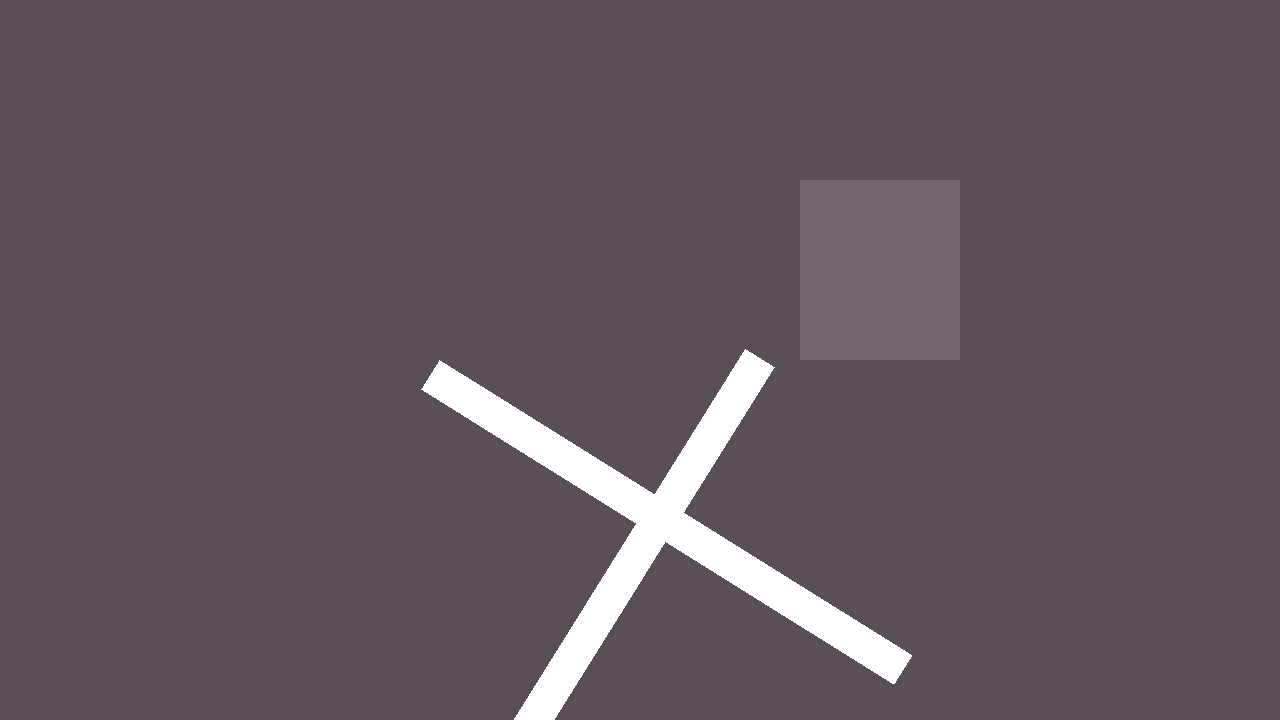

Clicked canvas at position (891, 290) again to trigger visual and audio effect at (891, 290) on canvas
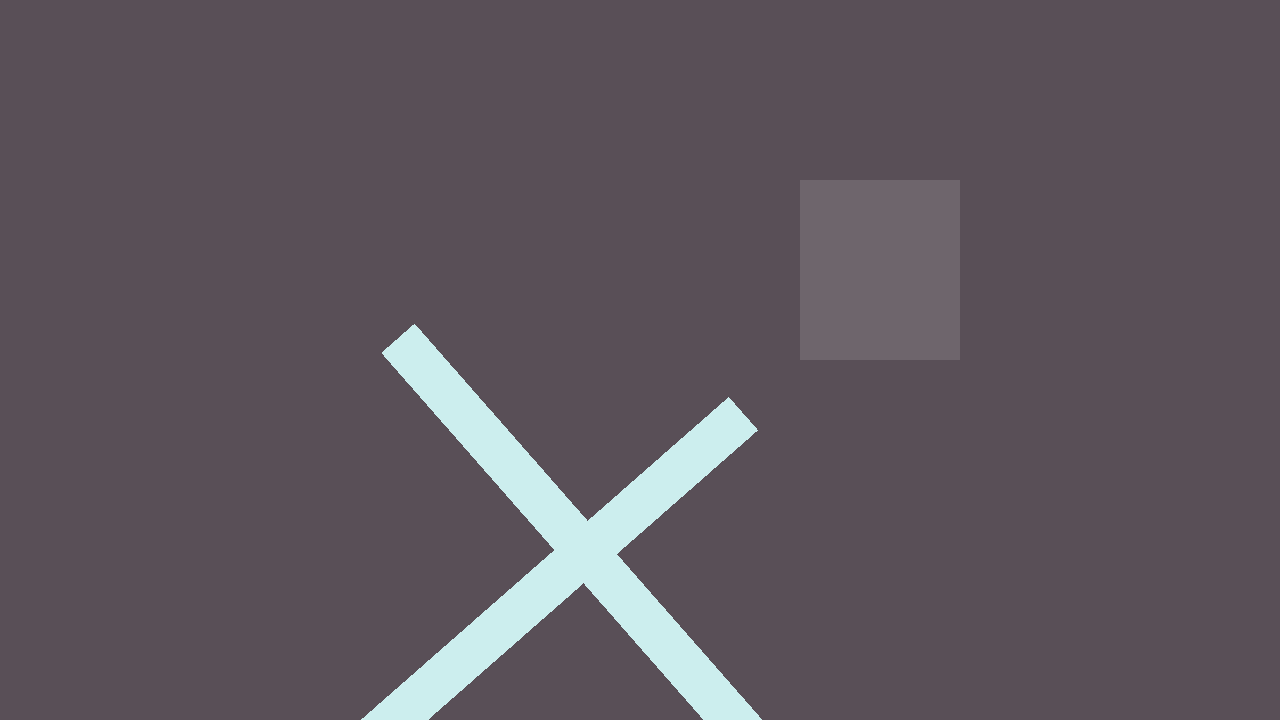

Clicked canvas at position (865, 405) to trigger visual and audio effect at (865, 405) on canvas
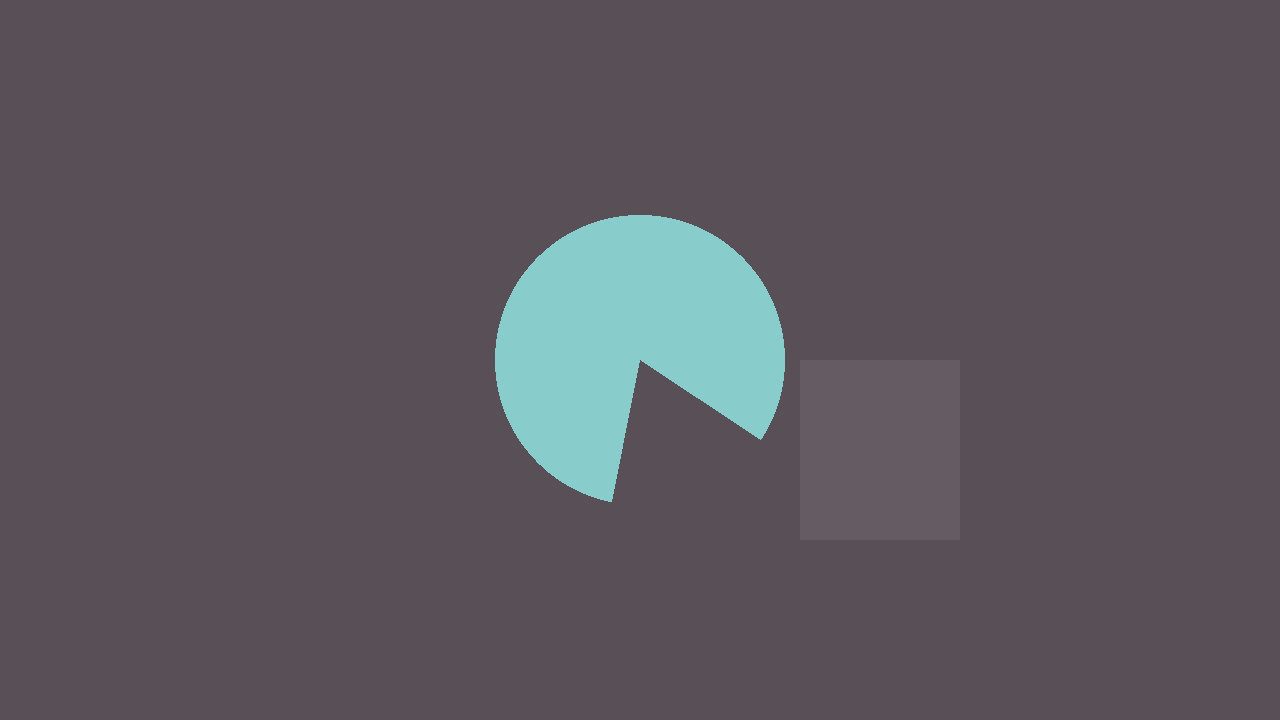

Clicked canvas at position (341, 272) to trigger visual and audio effect at (341, 272) on canvas
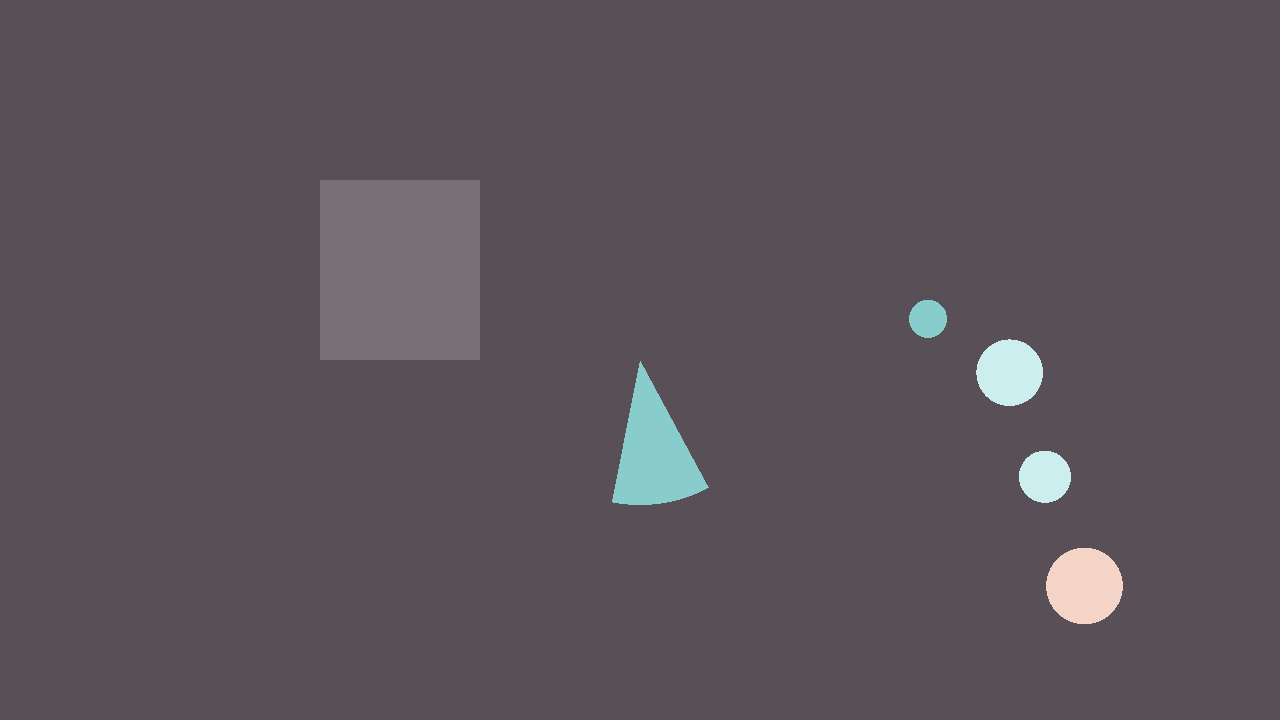

Clicked canvas at position (857, 346) to trigger visual and audio effect at (857, 346) on canvas
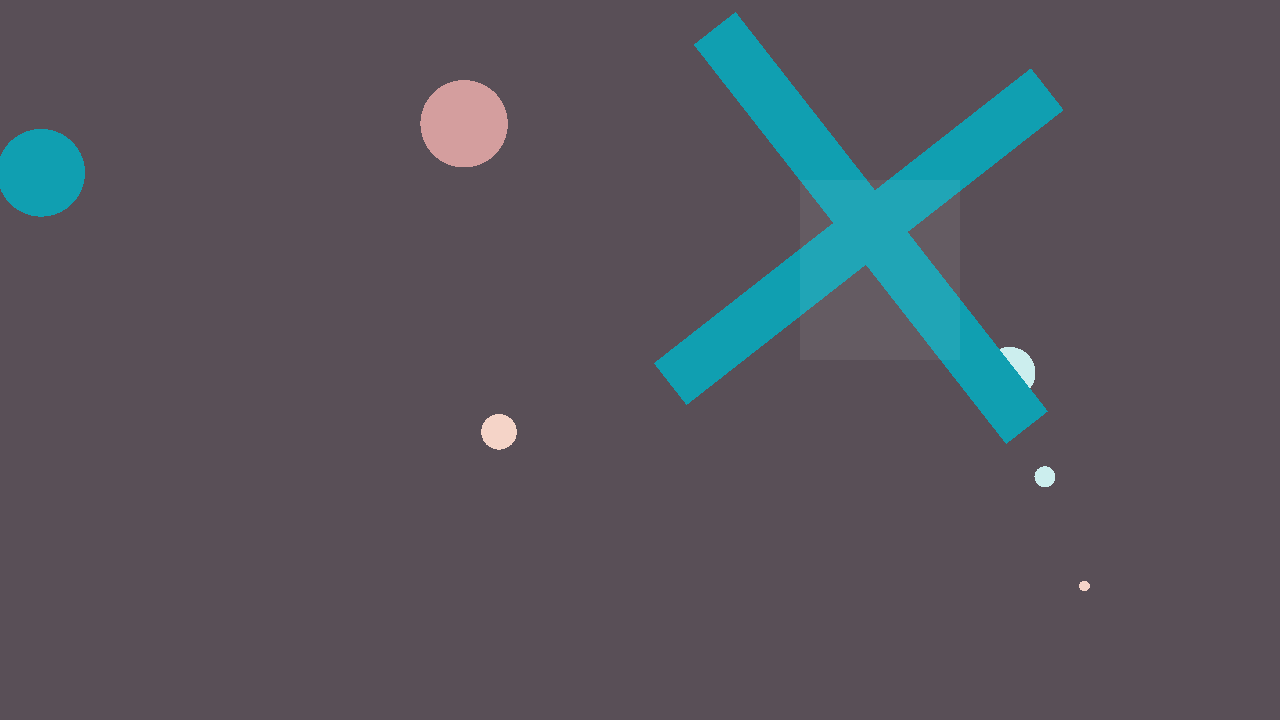

Clicked canvas at center position to trigger final visual and audio effect at (640, 360) on canvas
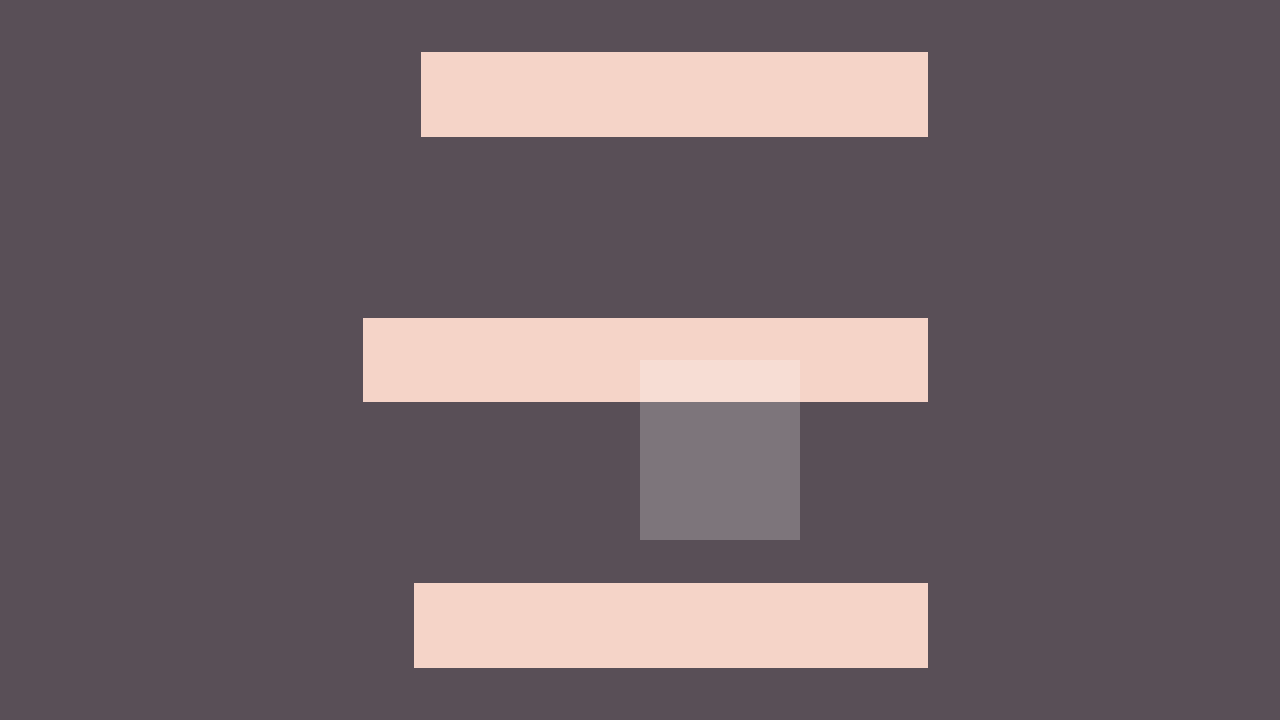

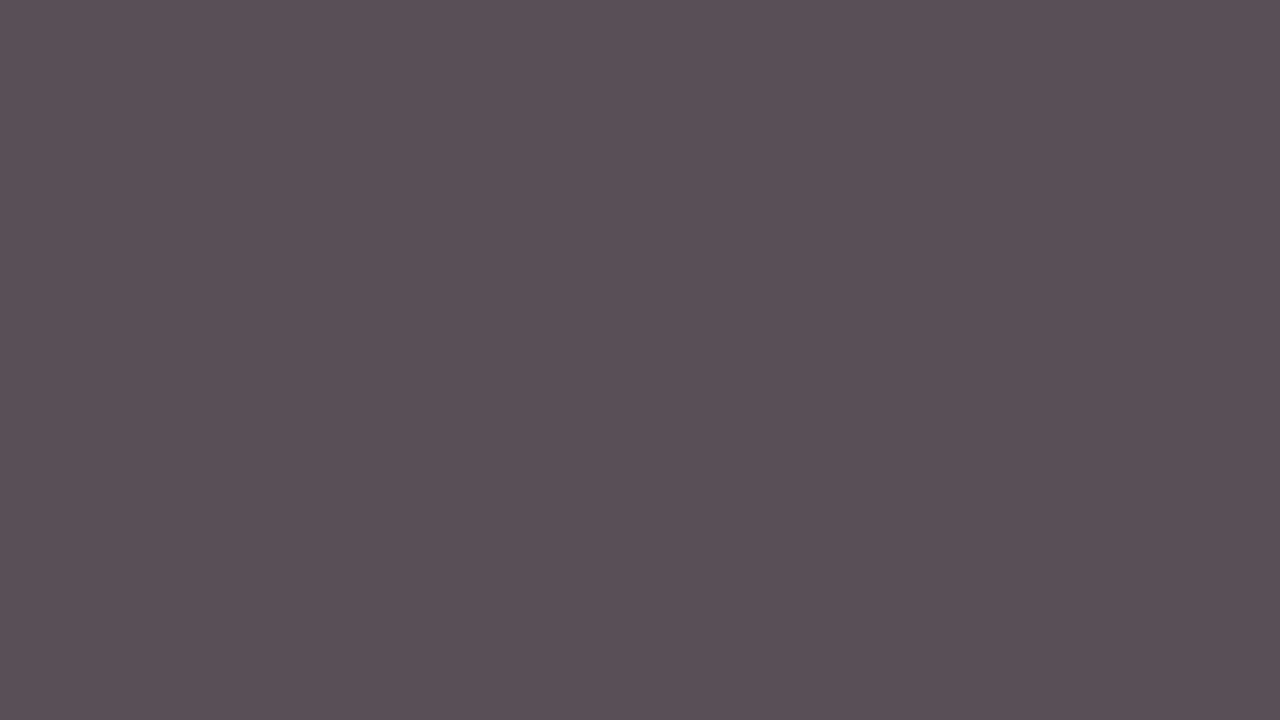